Tests browser window management operations by maximizing, going fullscreen, and minimizing the browser window on Flipkart's homepage

Starting URL: https://www.flipkart.com/

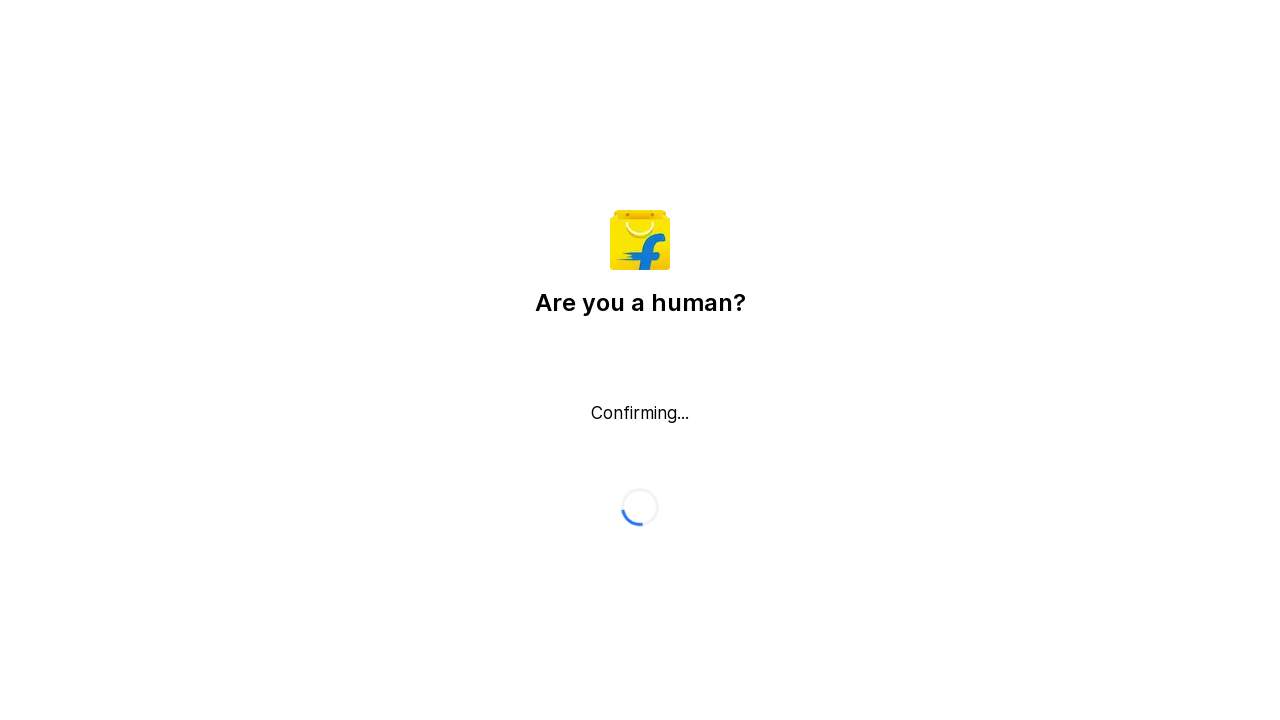

Set viewport size to 1920x1080 to maximize browser window
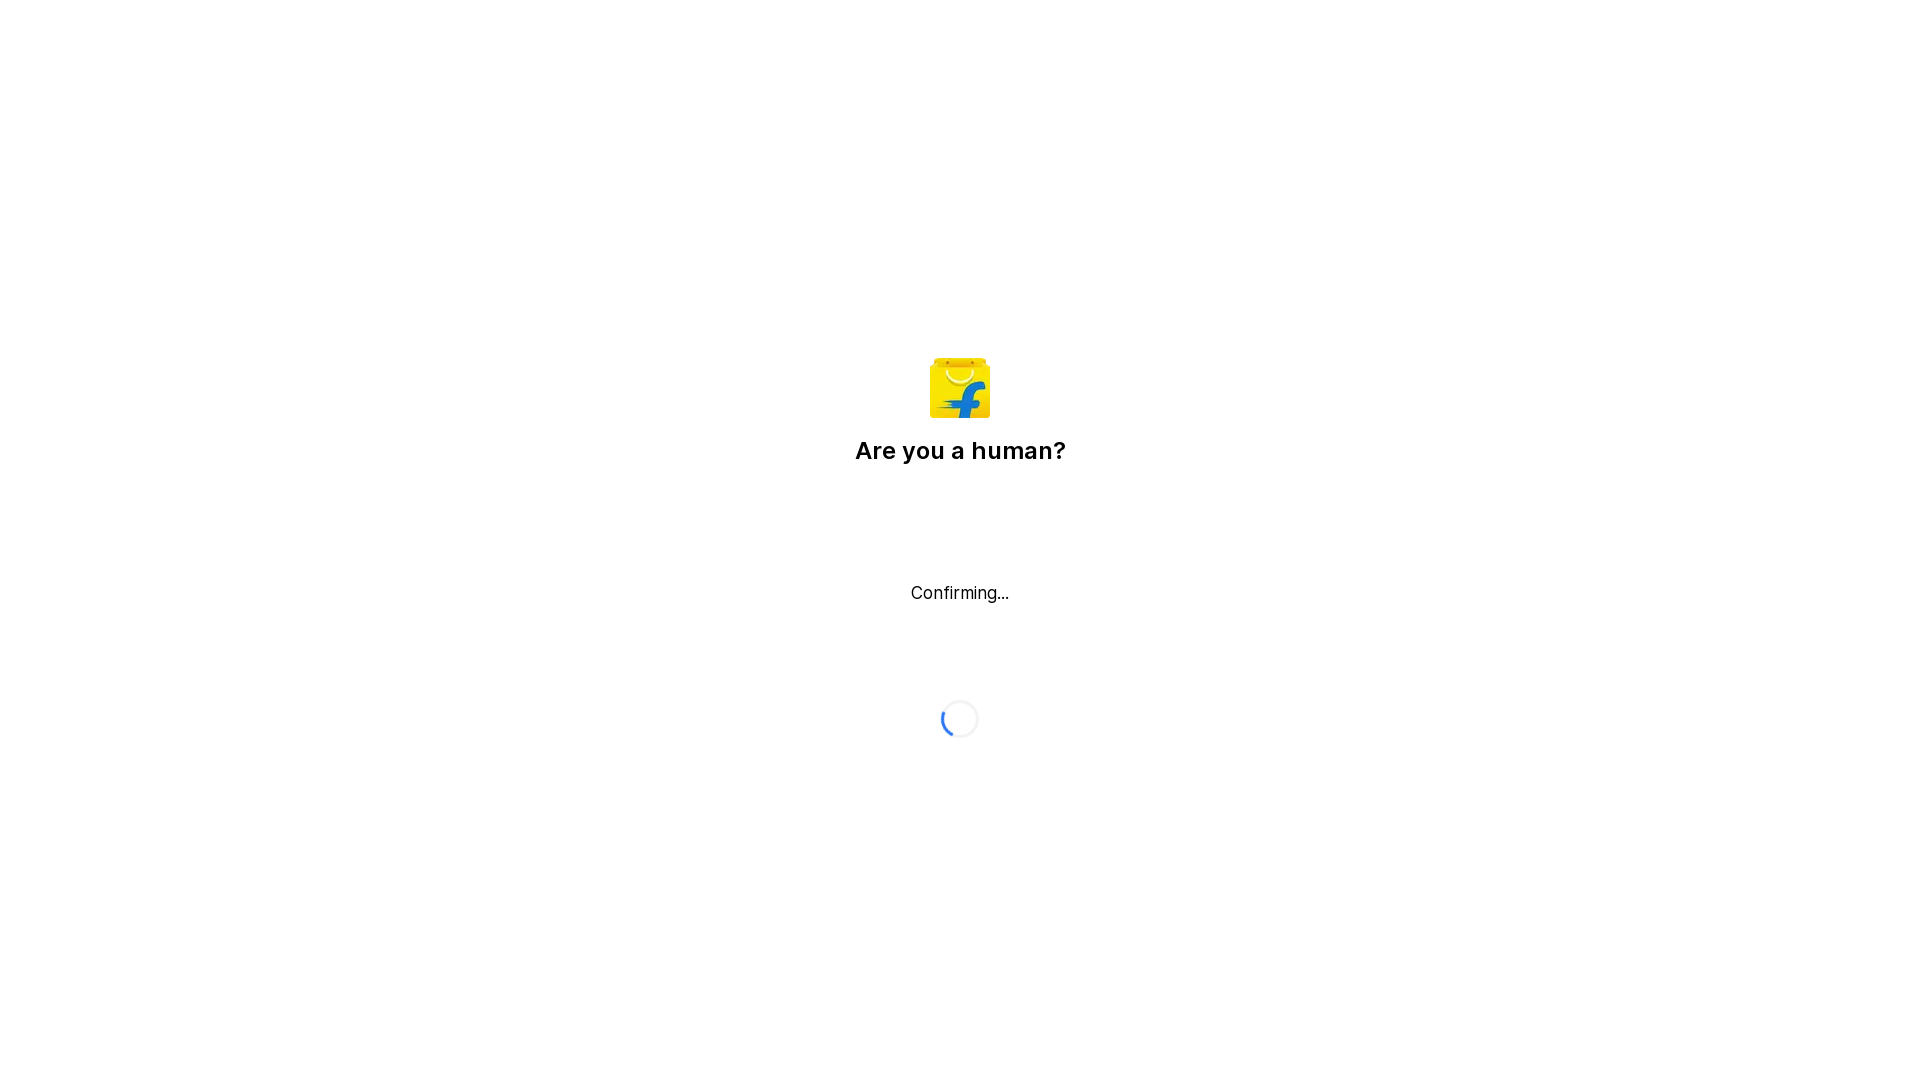

Waited for page to load completely
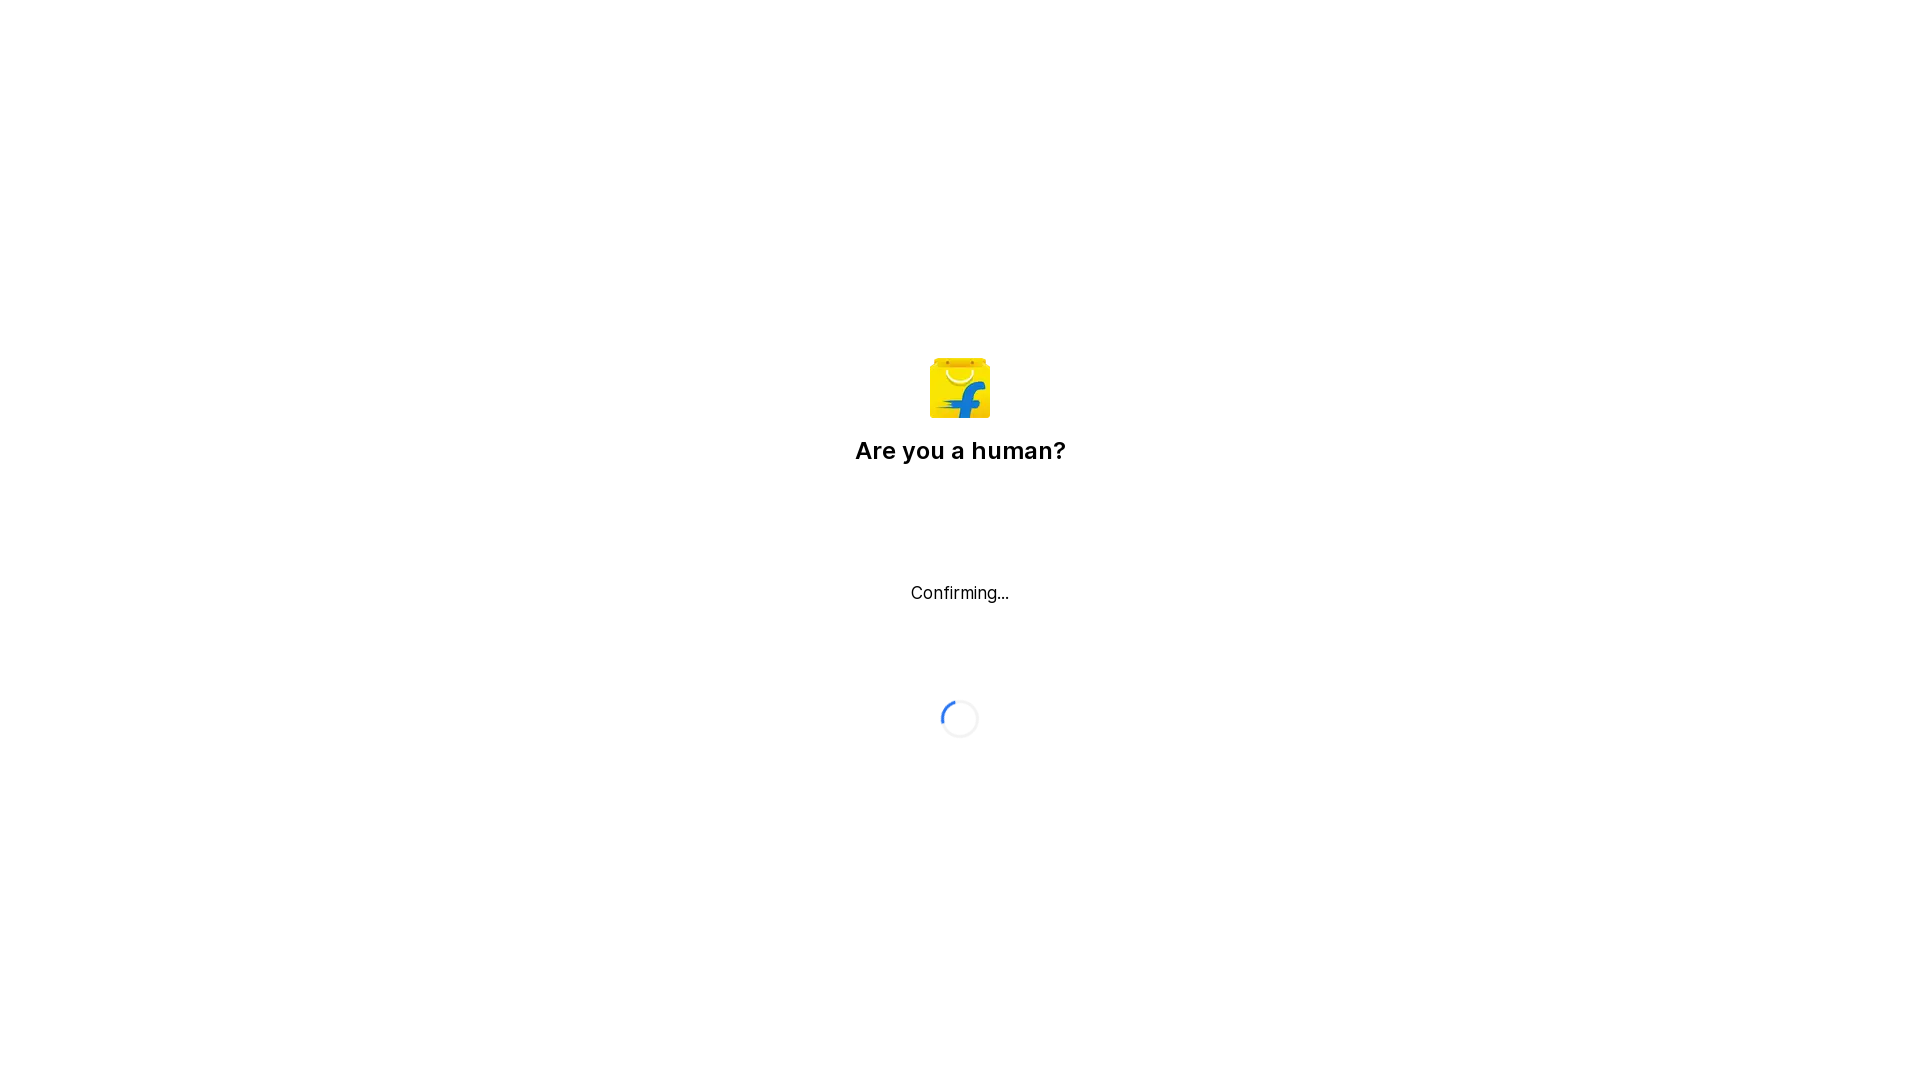

Simulated fullscreen by setting viewport to 1920x1080
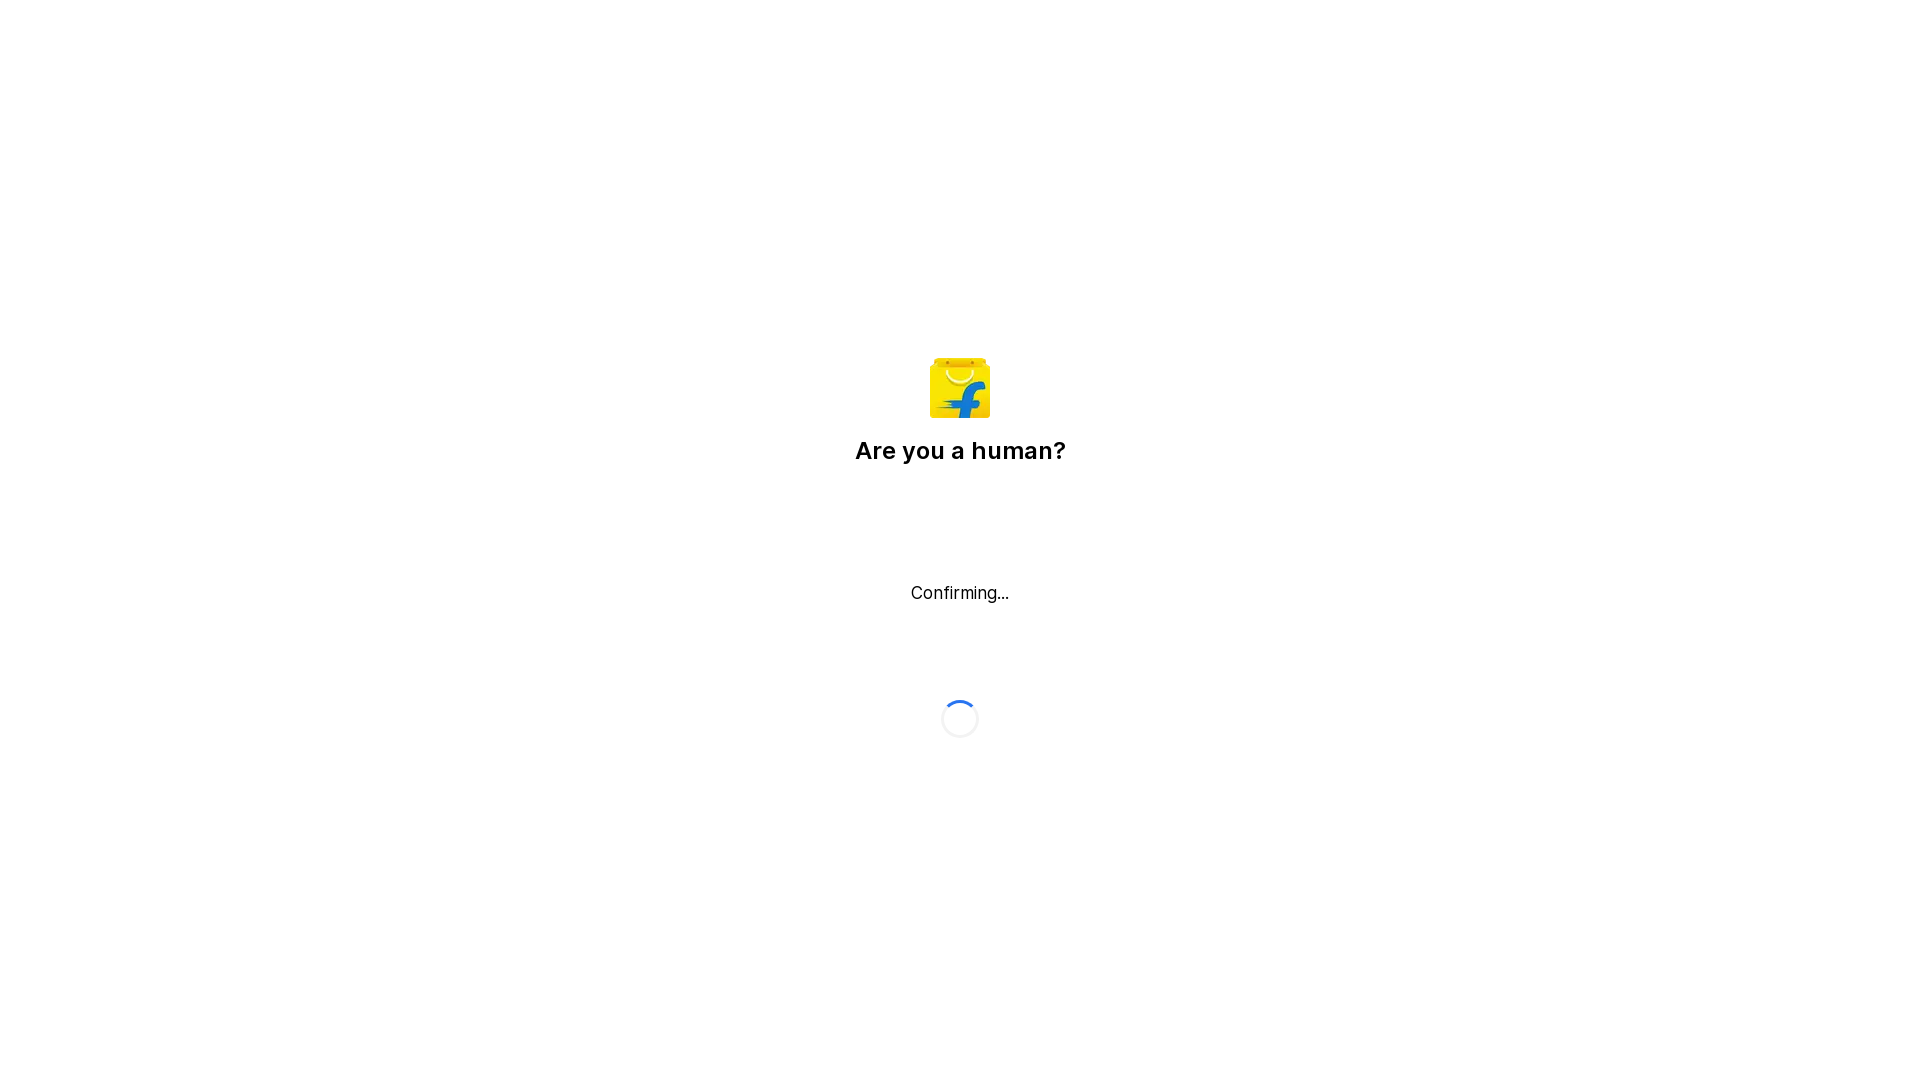

Waited 1 second to observe viewport change
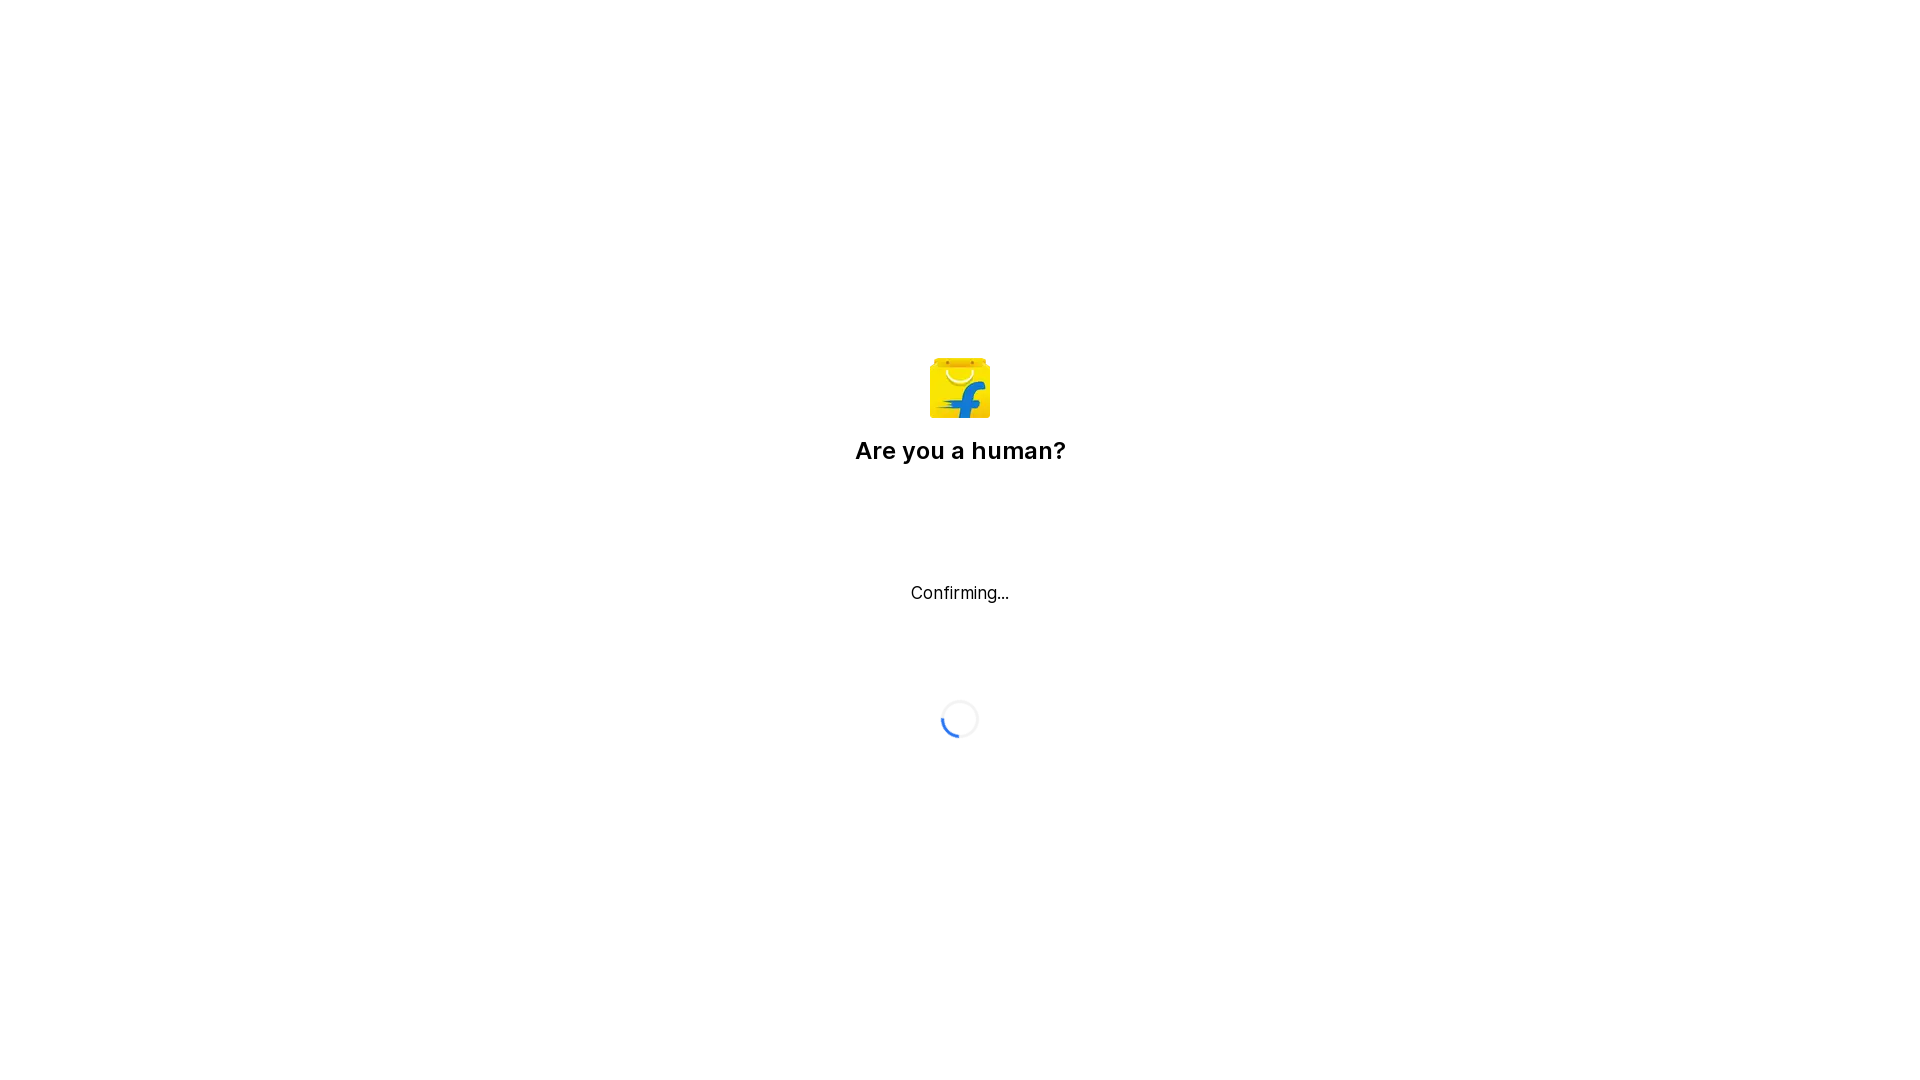

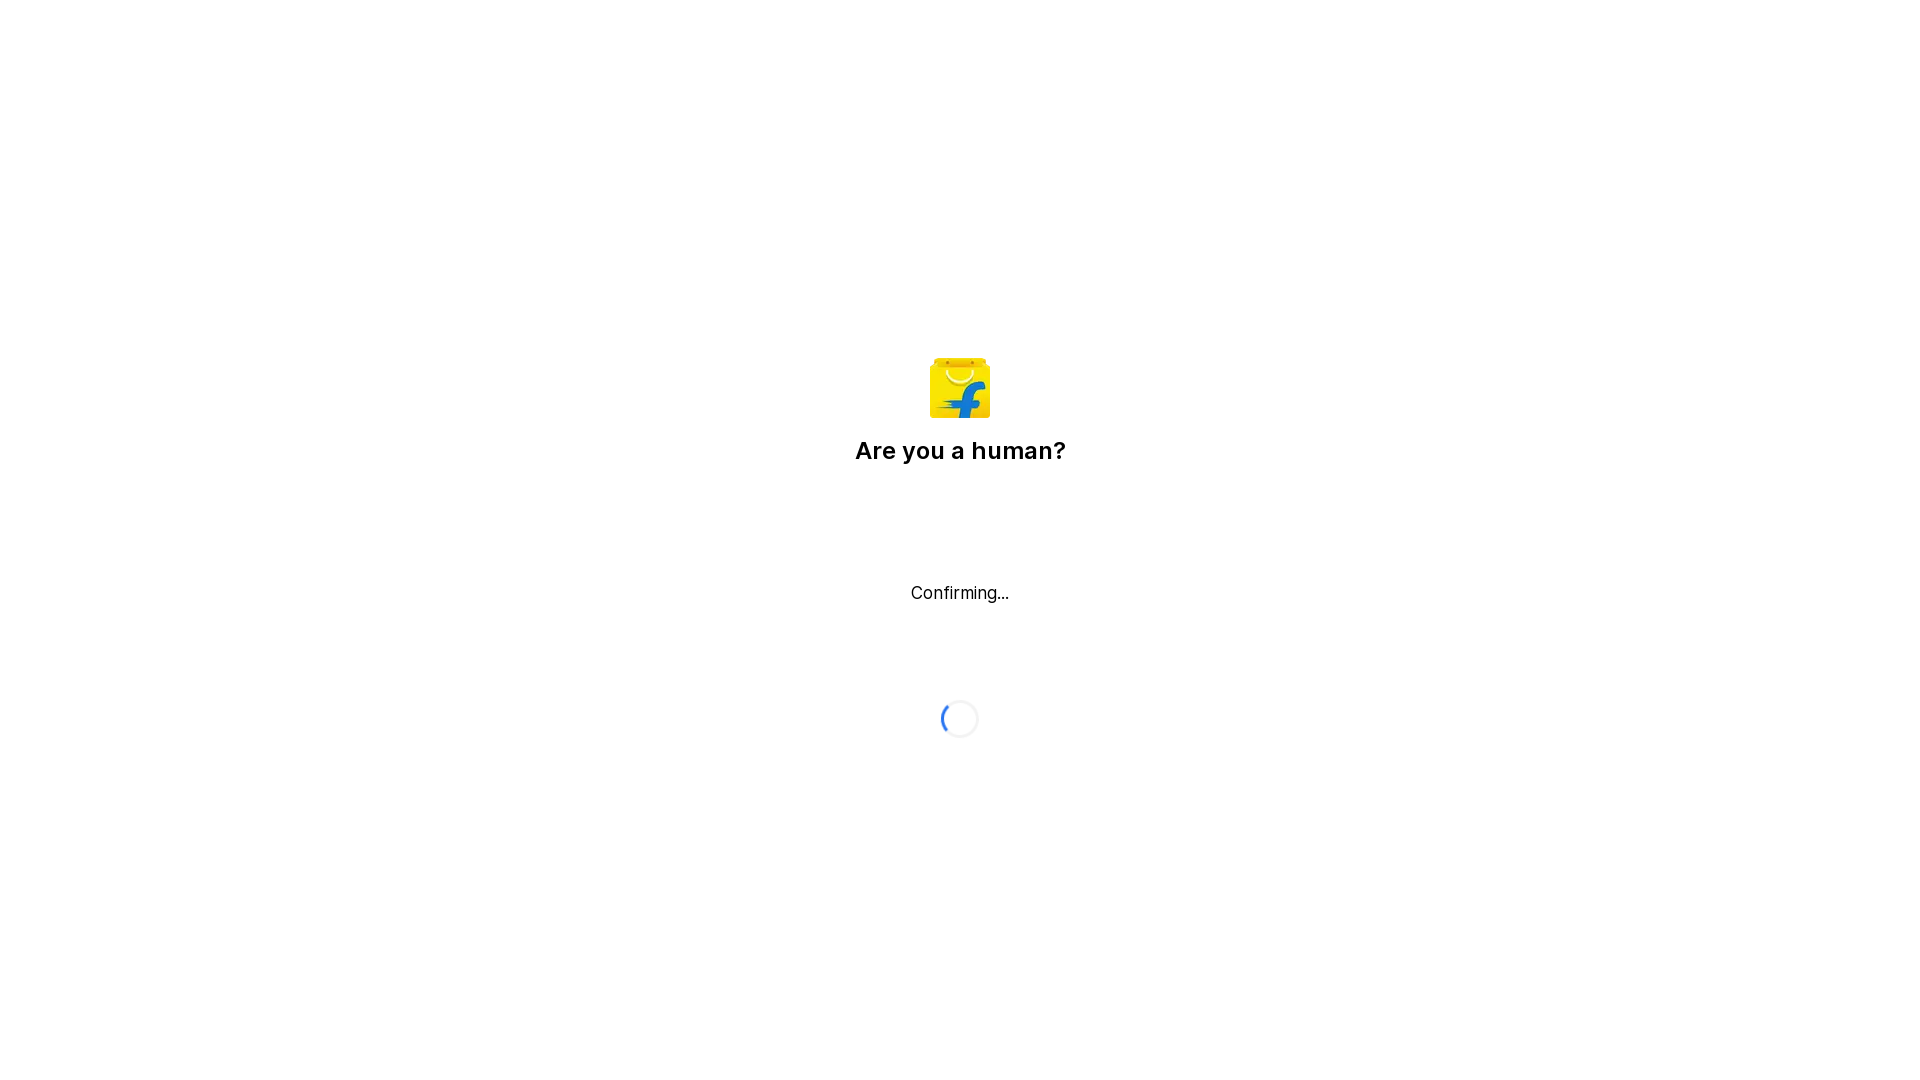